Tests that the form accepts age greater than 150 by filling the registration form with age 151

Starting URL: https://davi-vert.vercel.app/index.html

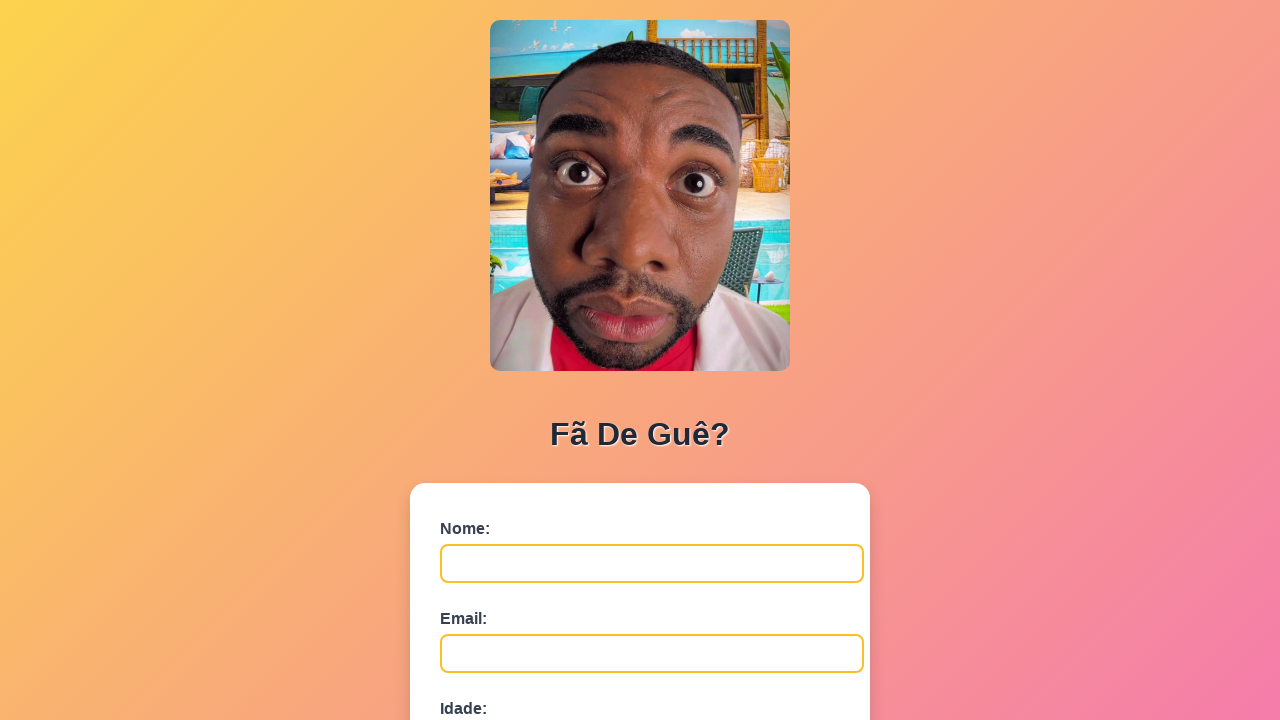

Cleared localStorage
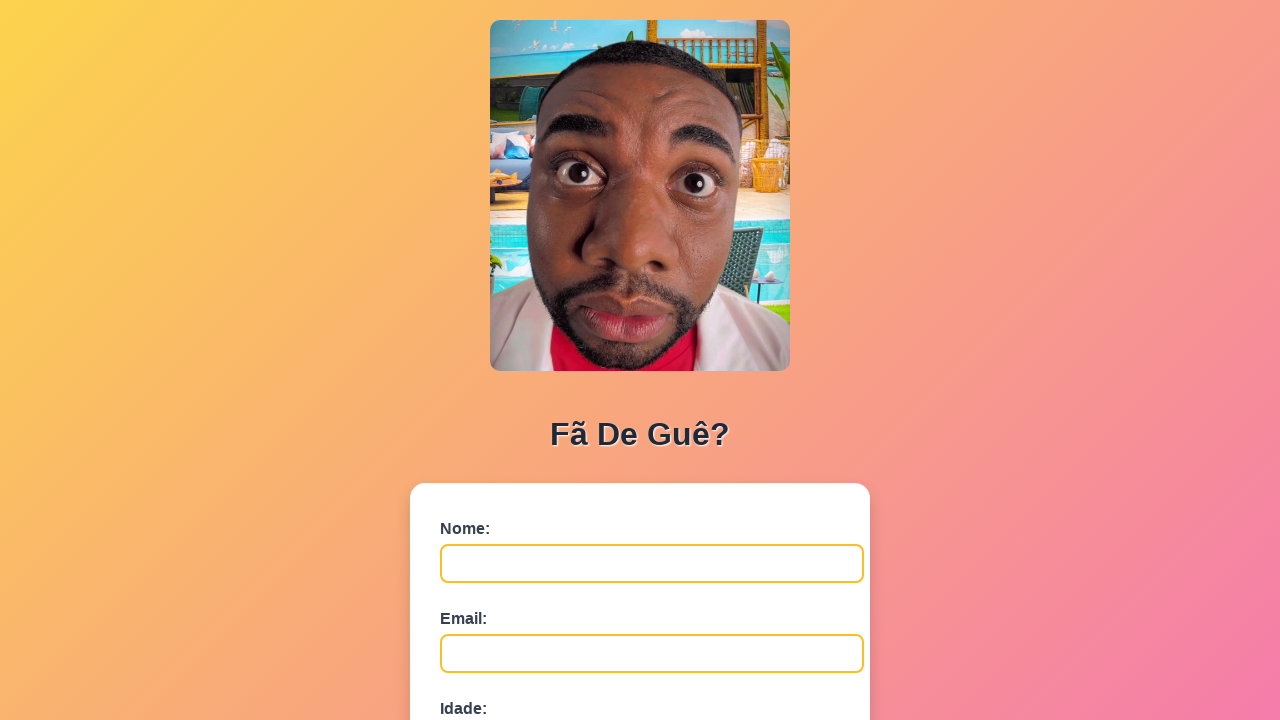

Filled name field with 'Ana Paula Ferreira' on #nome
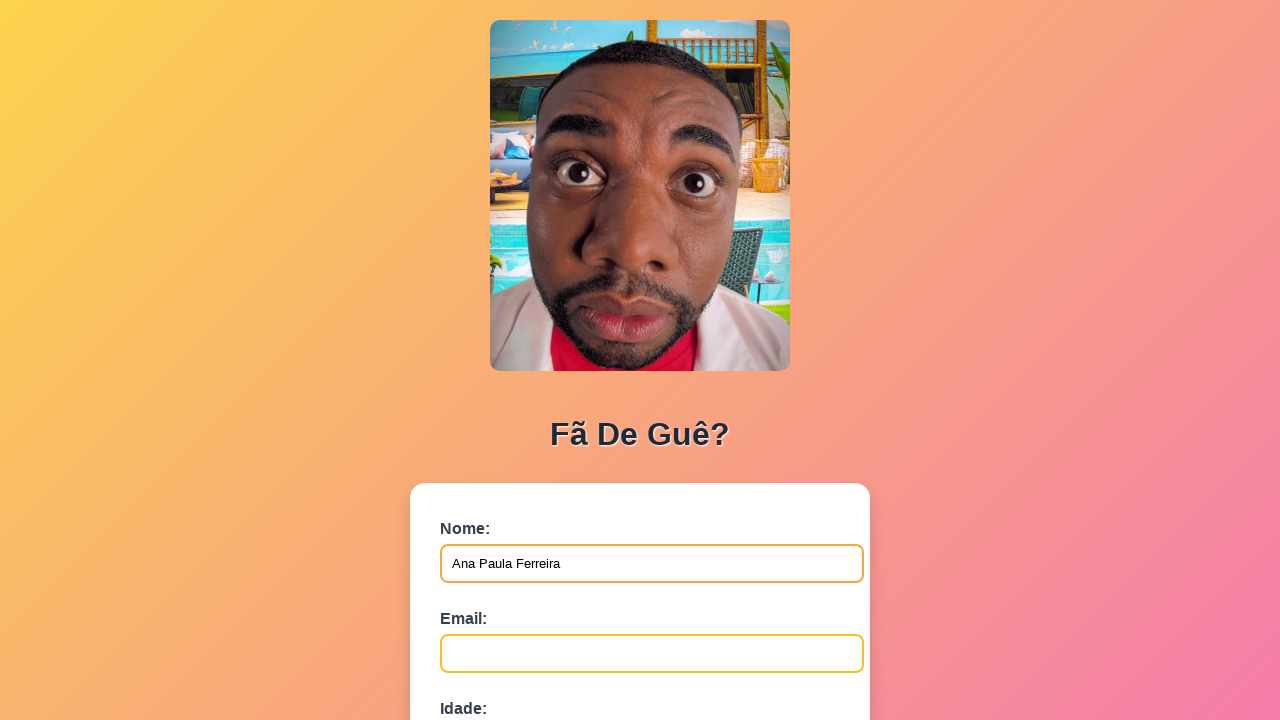

Filled email field with 'ana.ferreira@example.com' on #email
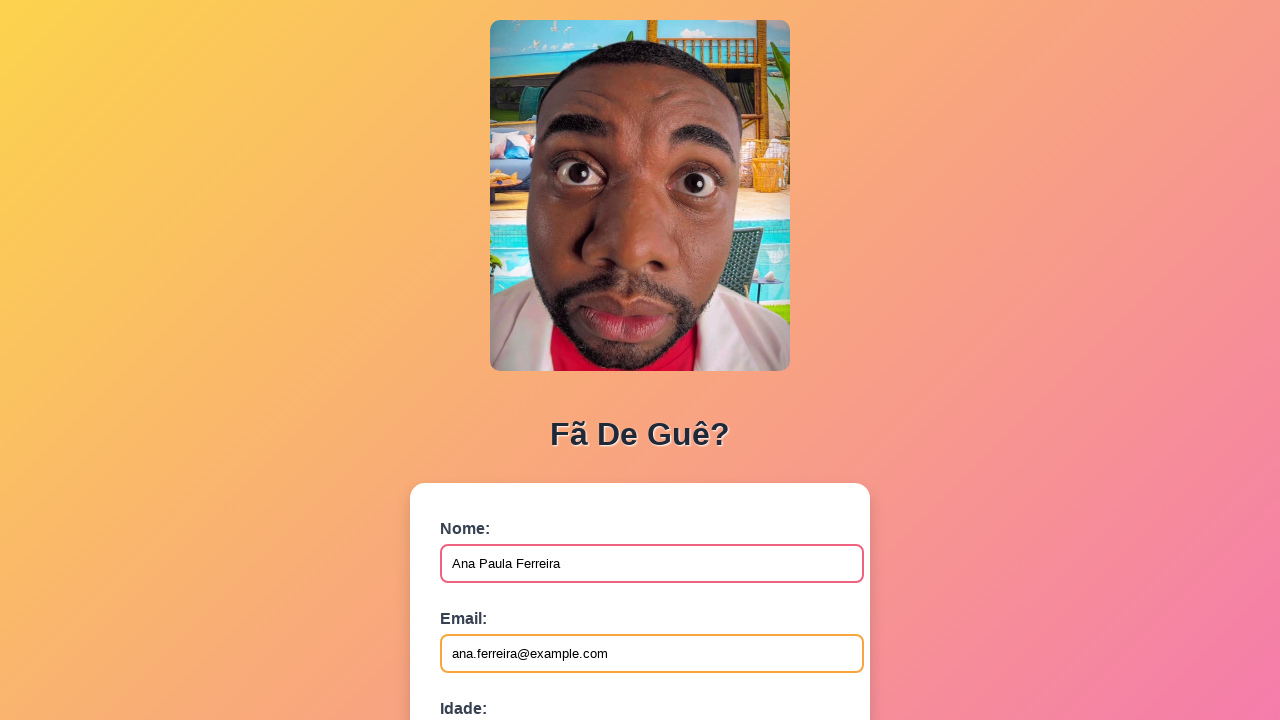

Filled age field with '151' (greater than 150) on #idade
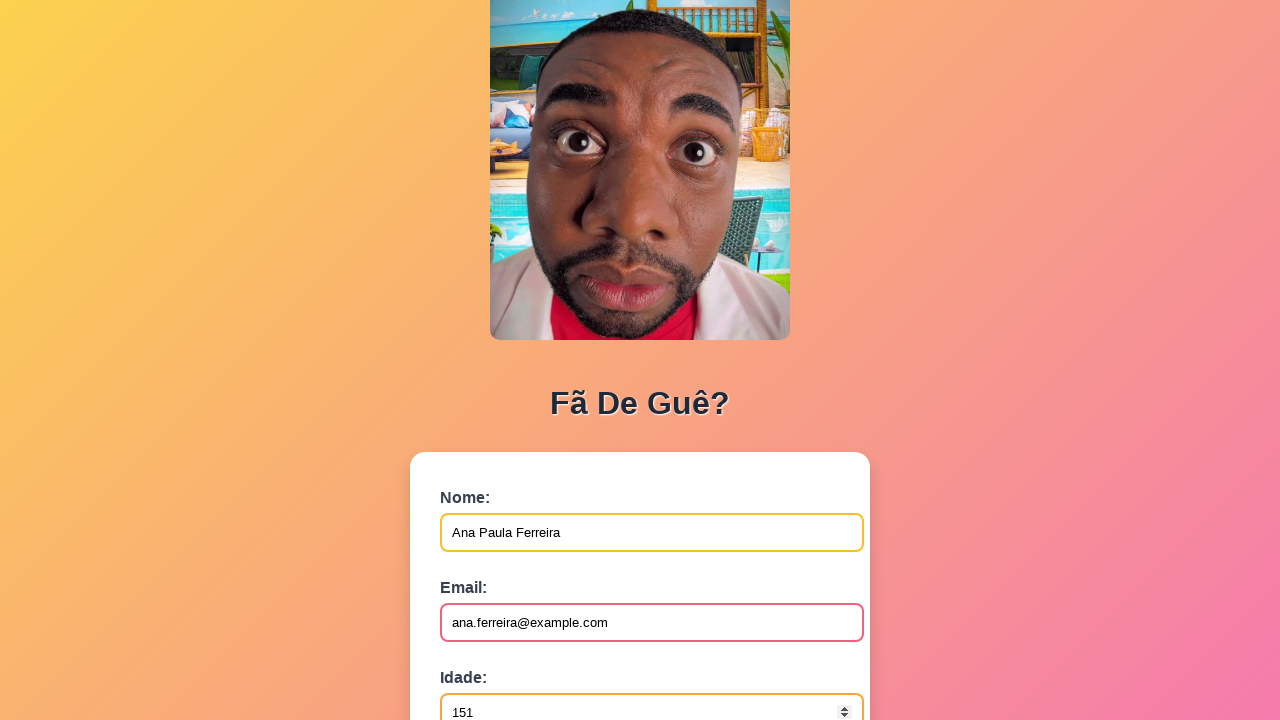

Clicked submit button to submit registration form at (490, 569) on button[type='submit']
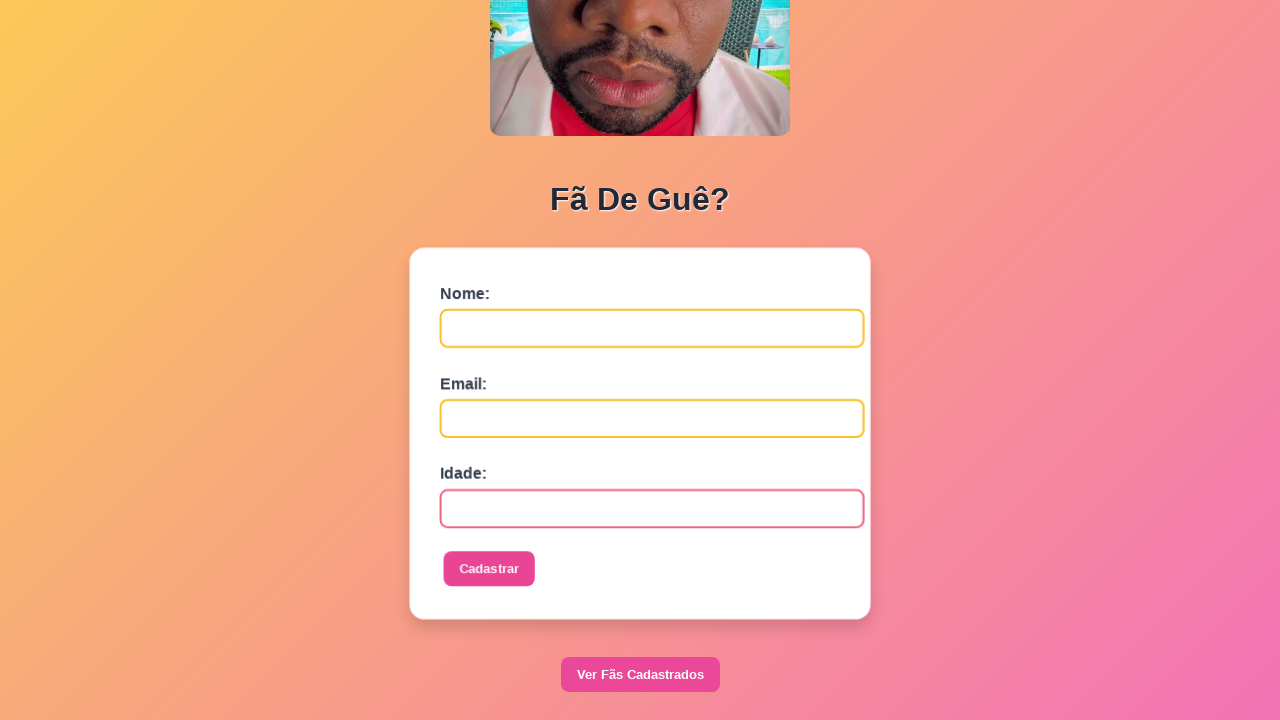

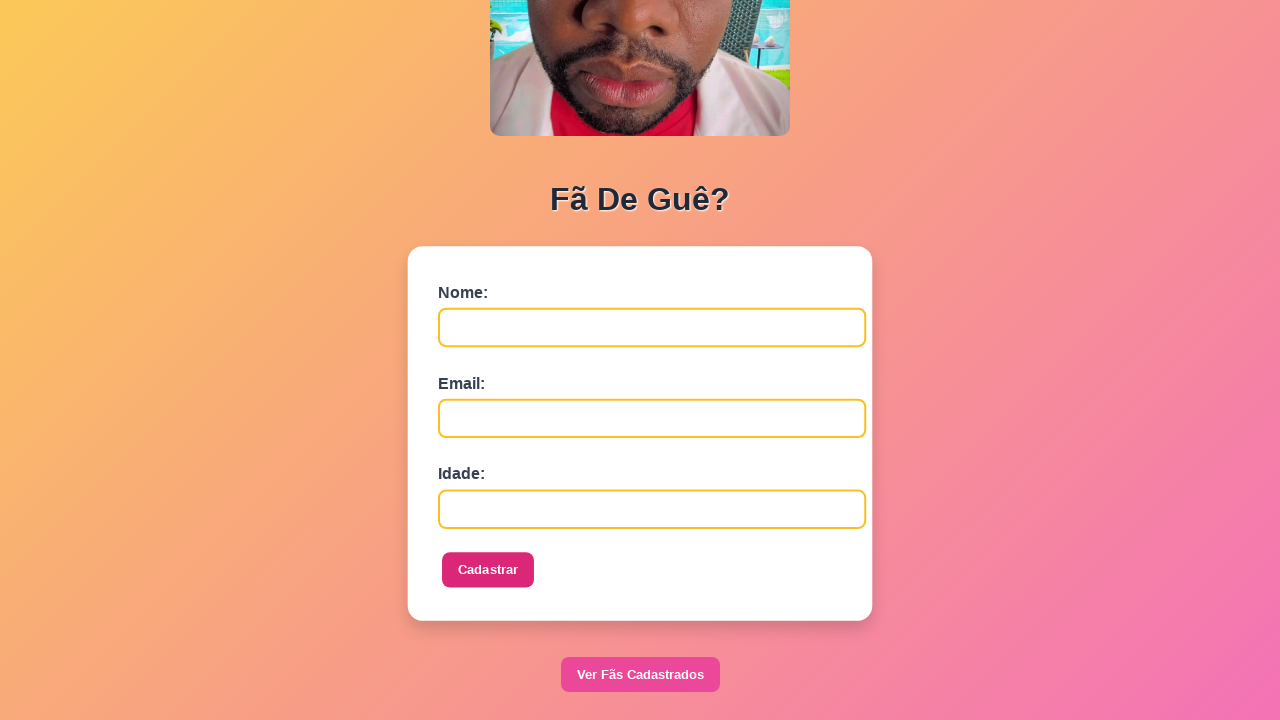